Tests drag and drop functionality by dragging an element and dropping it onto a target

Starting URL: https://jqueryui.com/droppable/

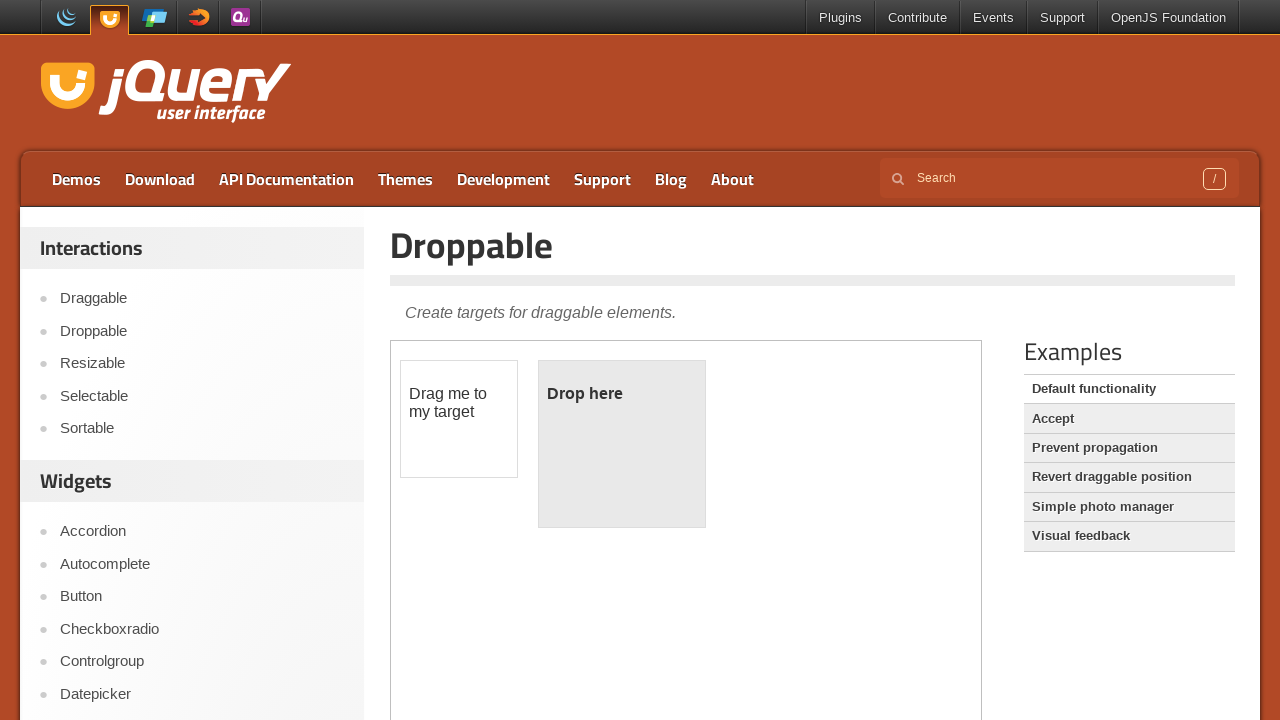

Located draggable element in iframe
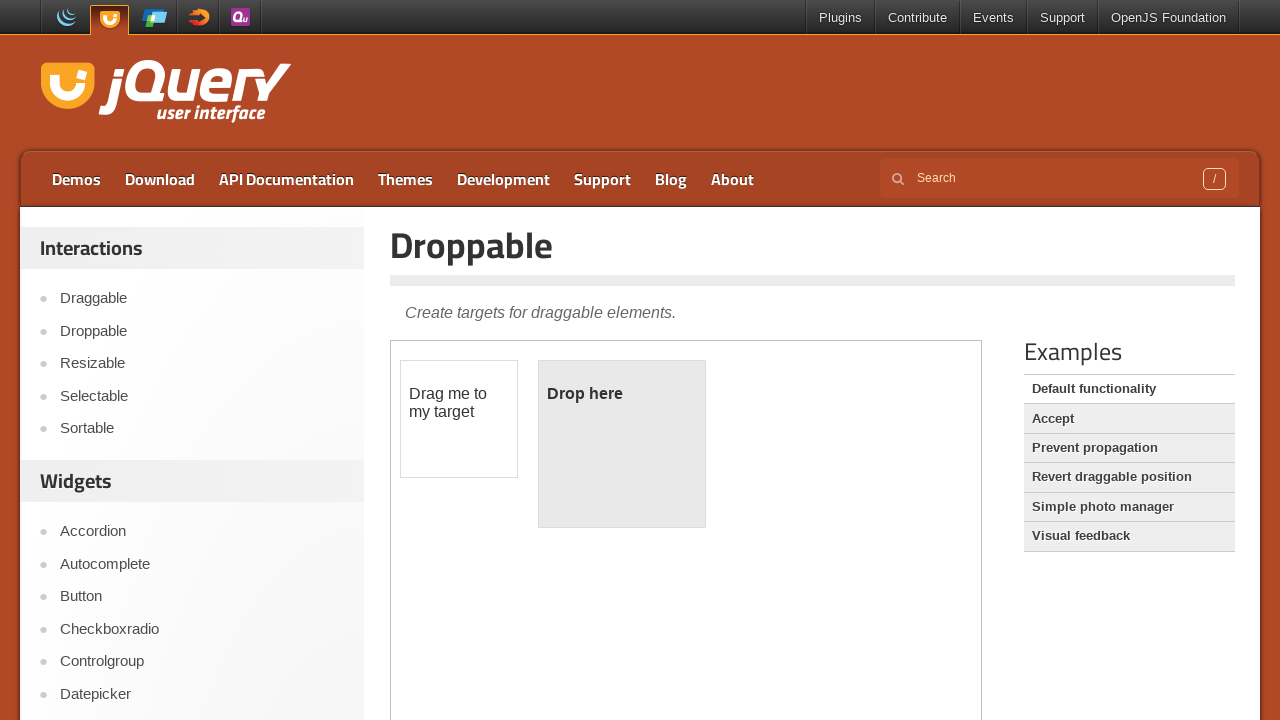

Located droppable target element in iframe
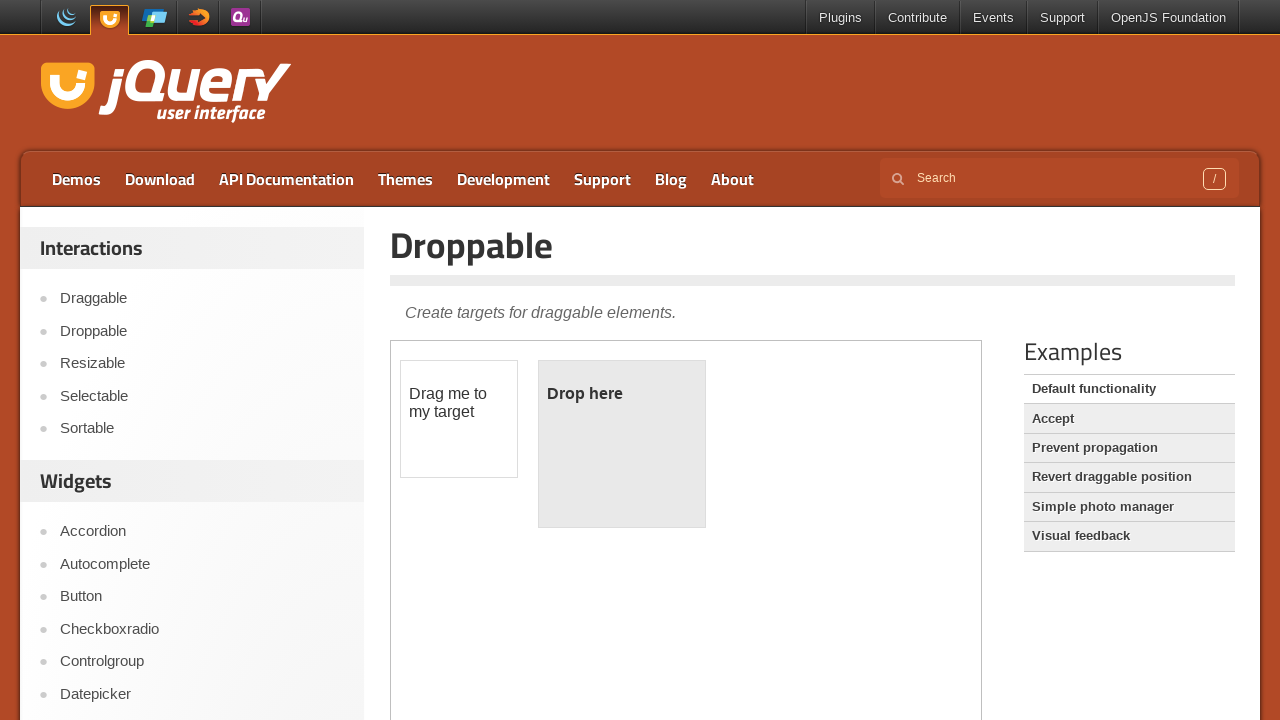

Dragged element onto drop target at (622, 444)
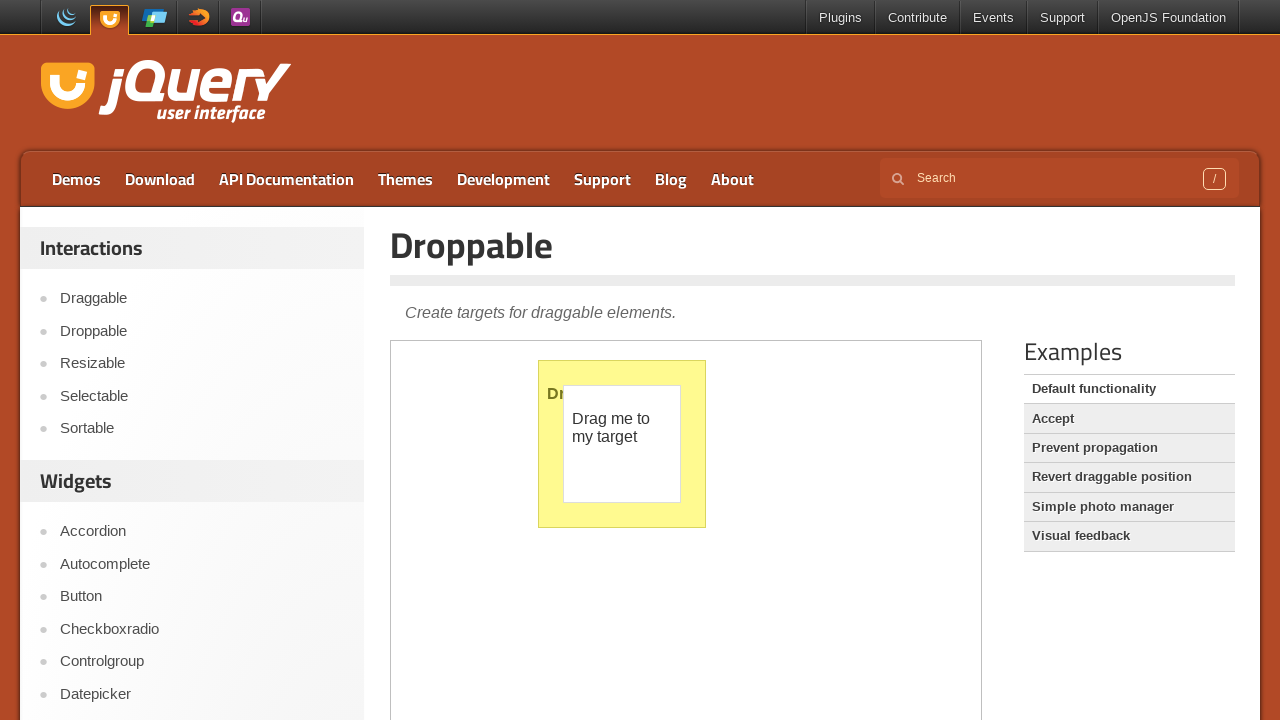

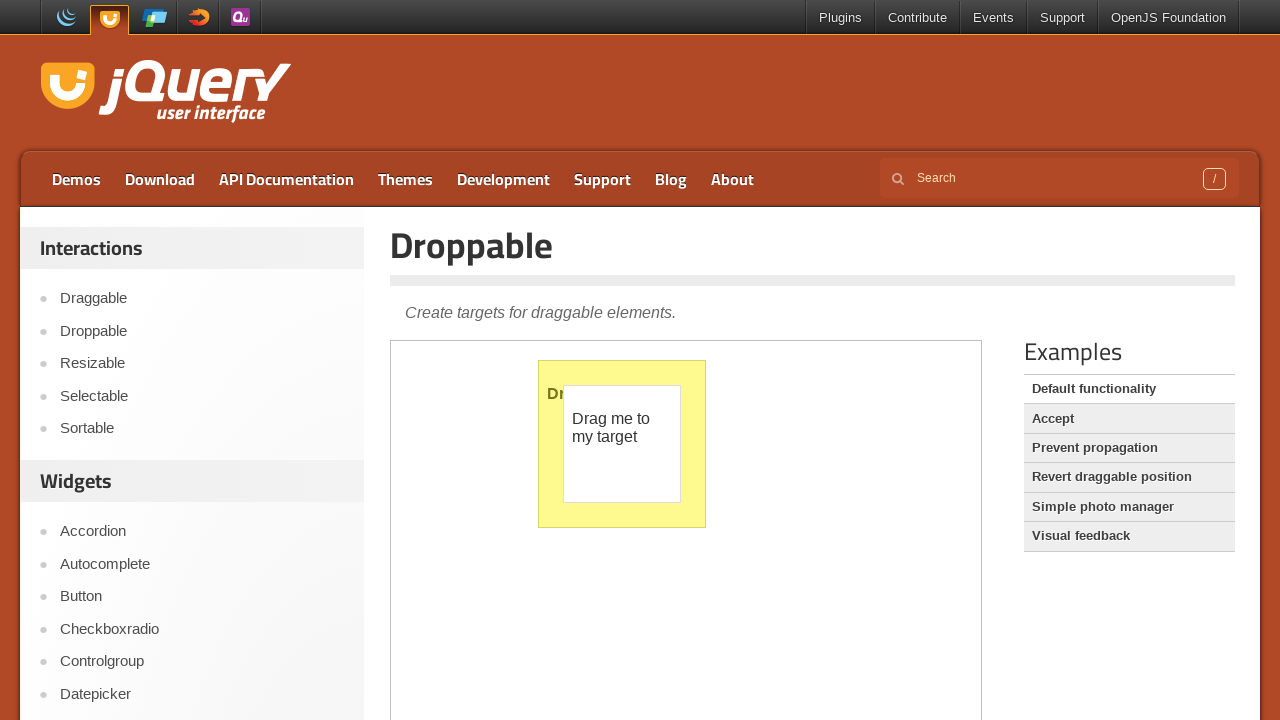